Tests the drag and drop slider functionality by navigating to the slider demo page and dragging a slider to change its value towards 95

Starting URL: https://www.lambdatest.com/selenium-playground

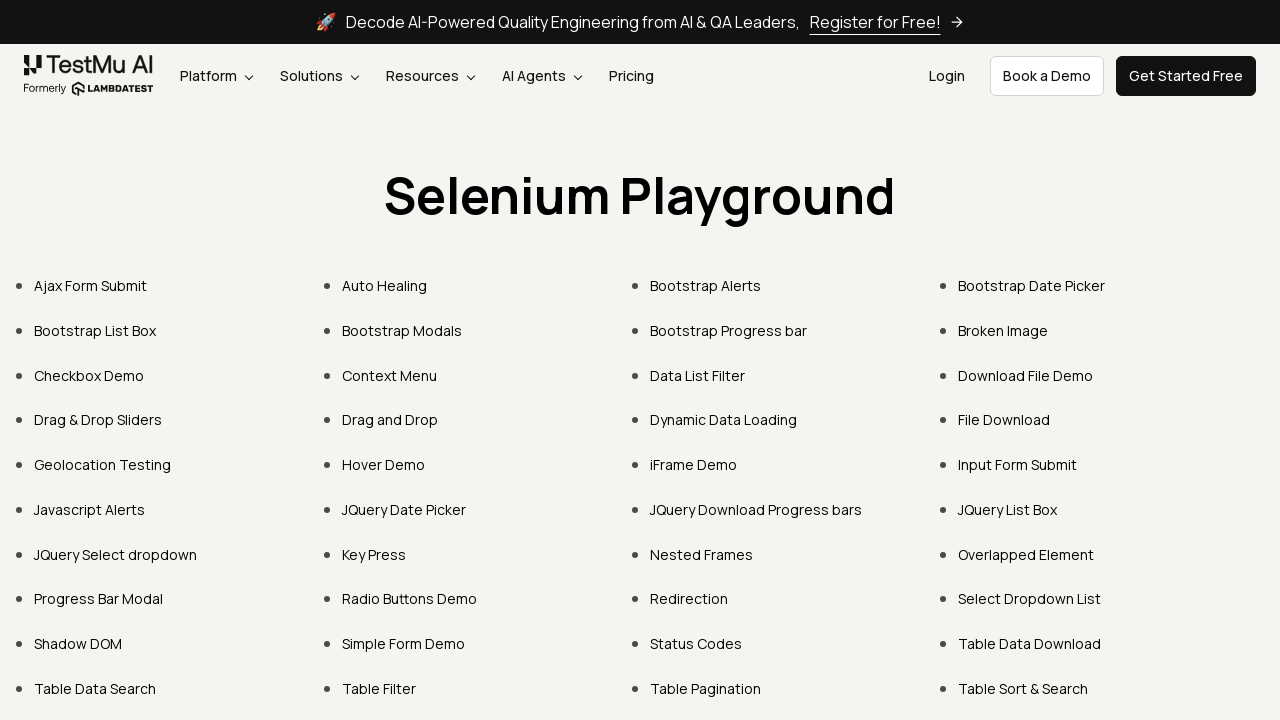

Clicked on 'Drag & Drop Sliders' link at (98, 420) on text=Drag & Drop Sliders
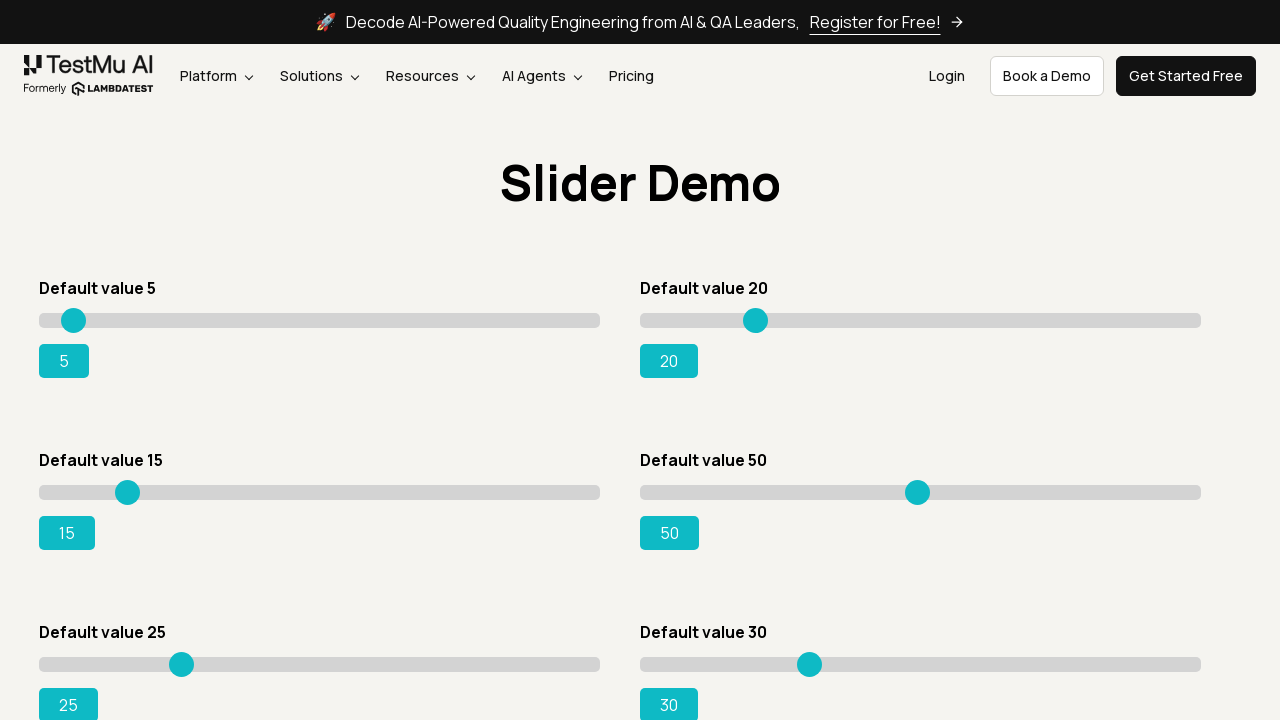

Slider page loaded and #slider1 element is visible
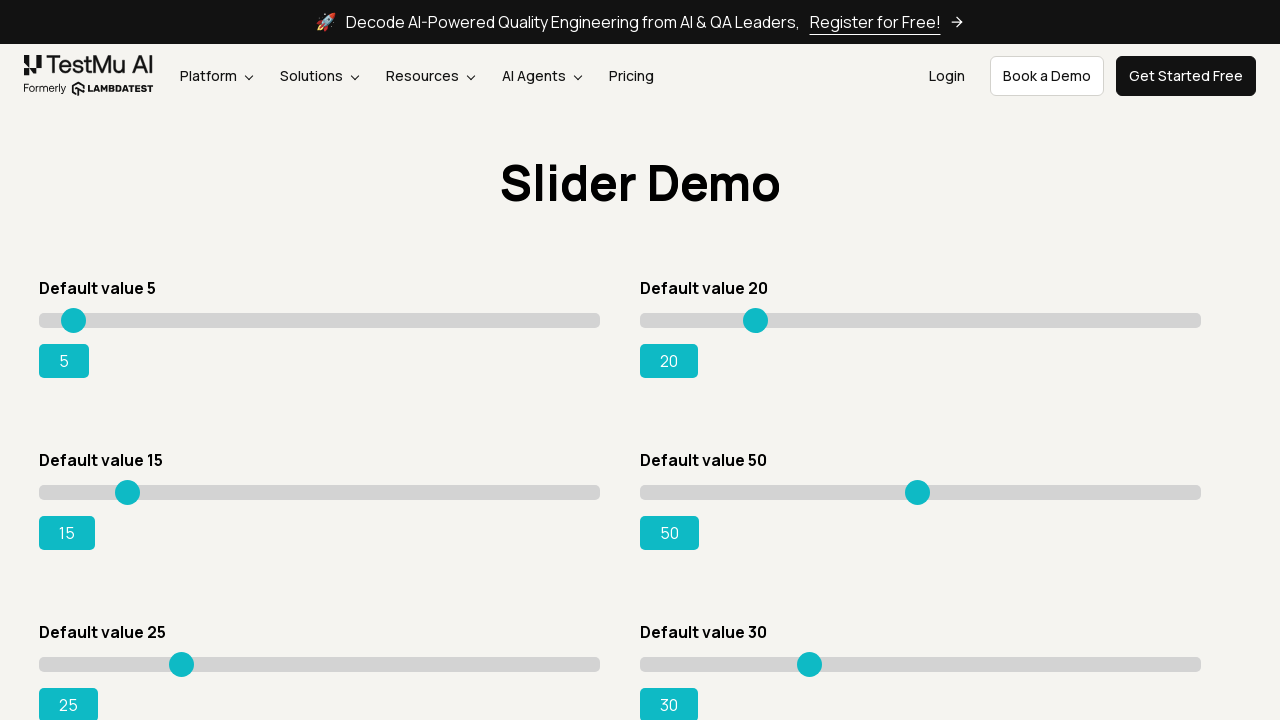

Located the slider input element
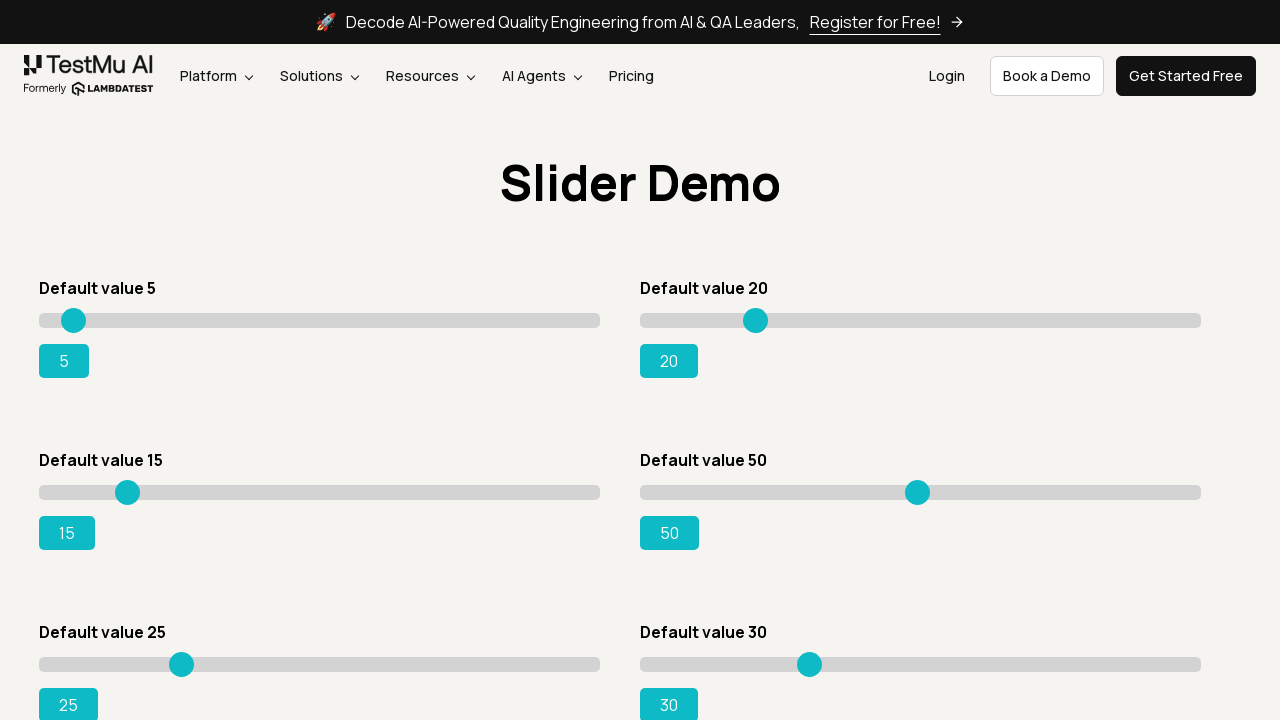

Retrieved bounding box coordinates of the slider
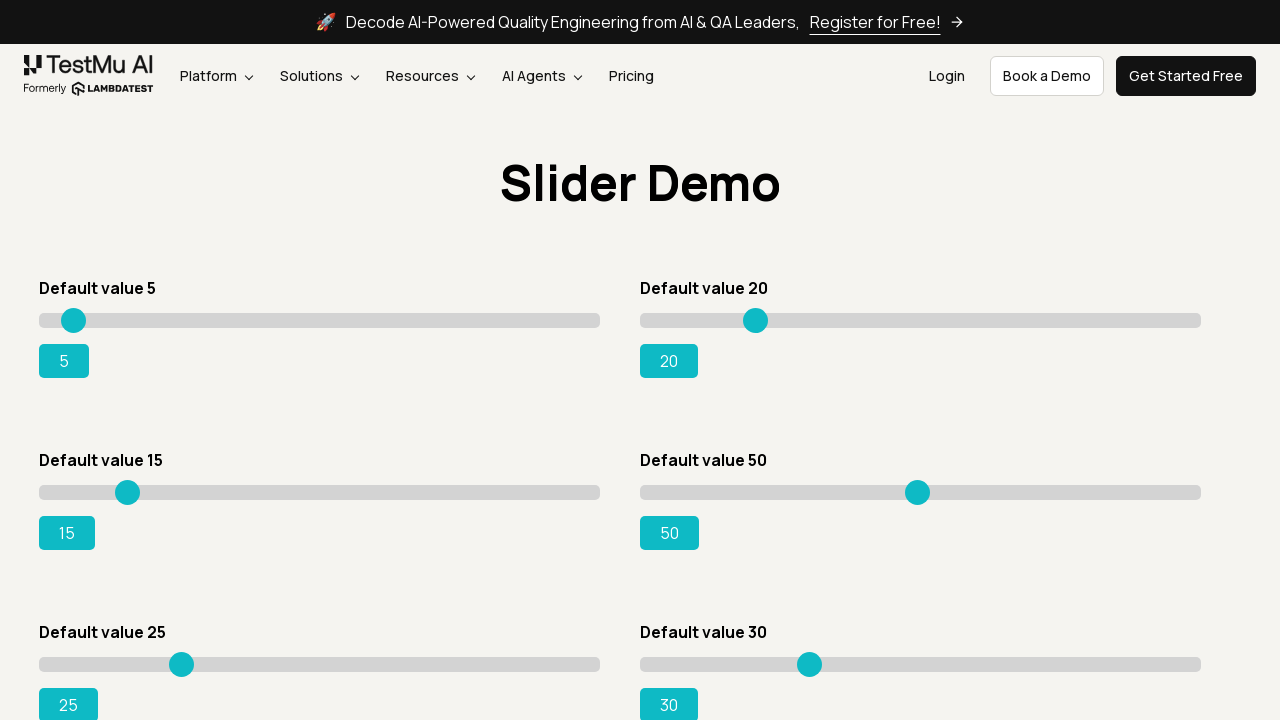

Moved mouse to initial slider position (15% from left) at (123, 320)
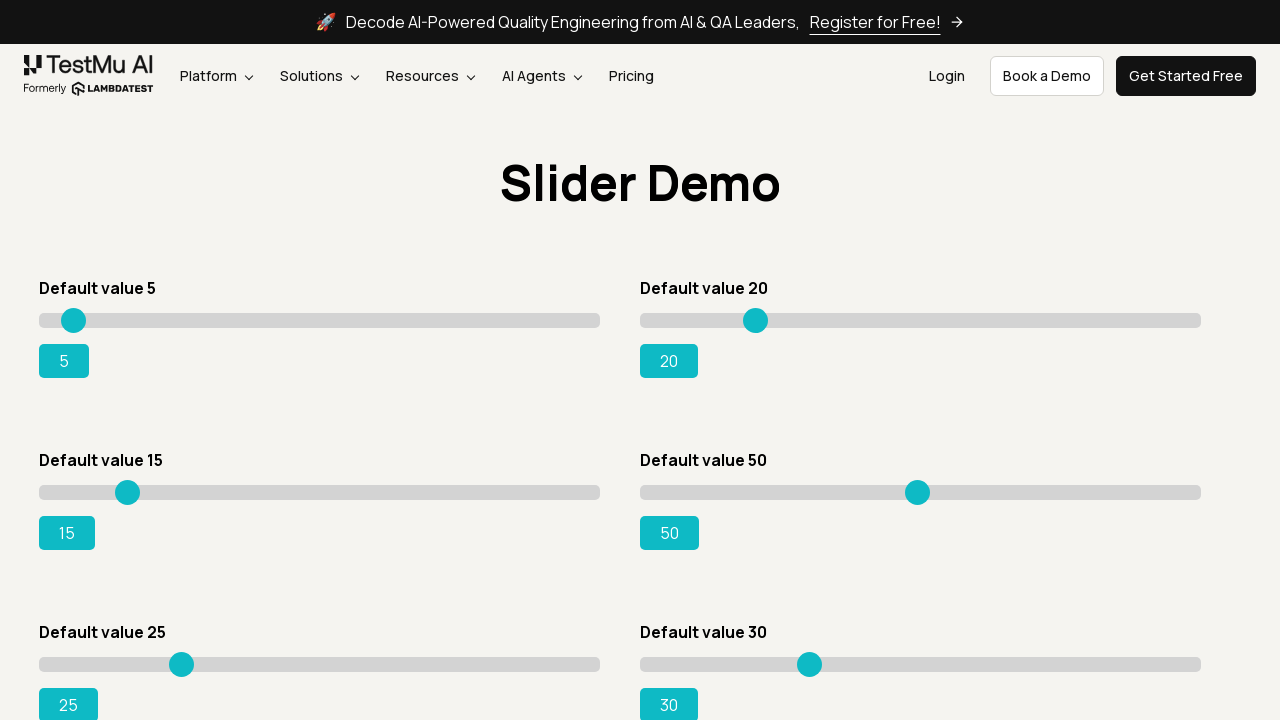

Pressed mouse button down on the slider at (123, 320)
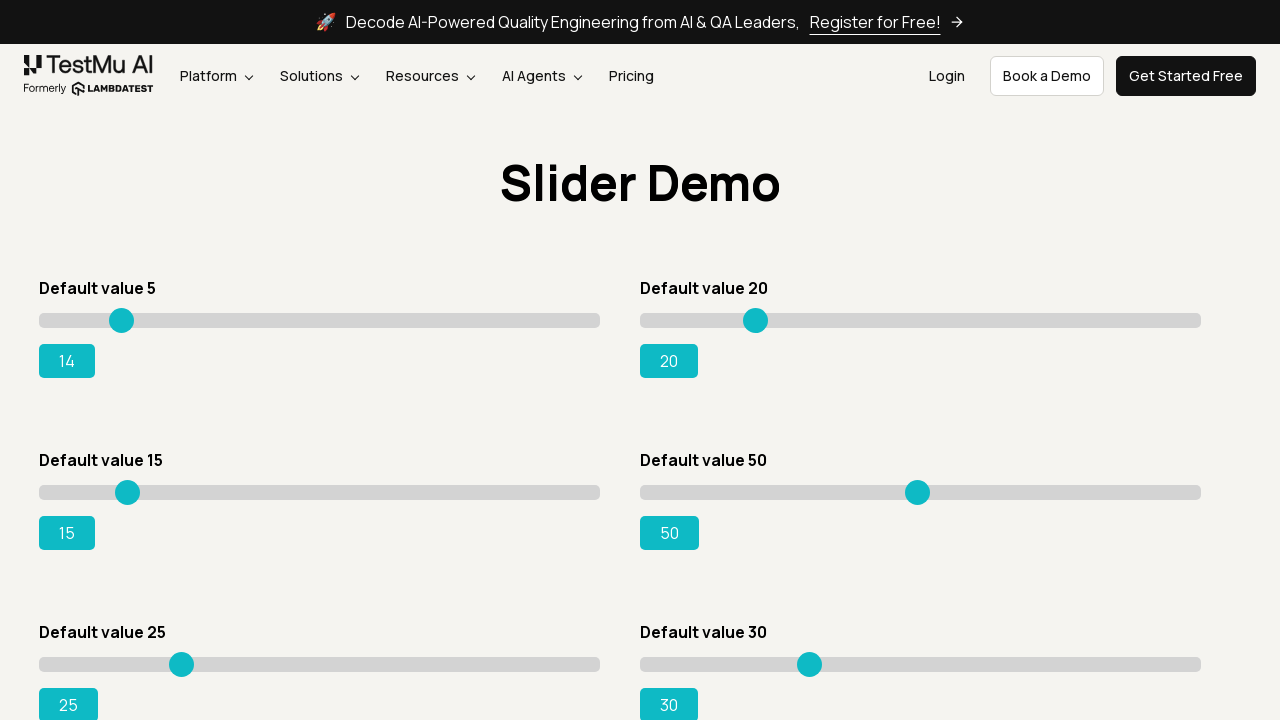

Dragged slider to the right towards 95% position at (572, 320)
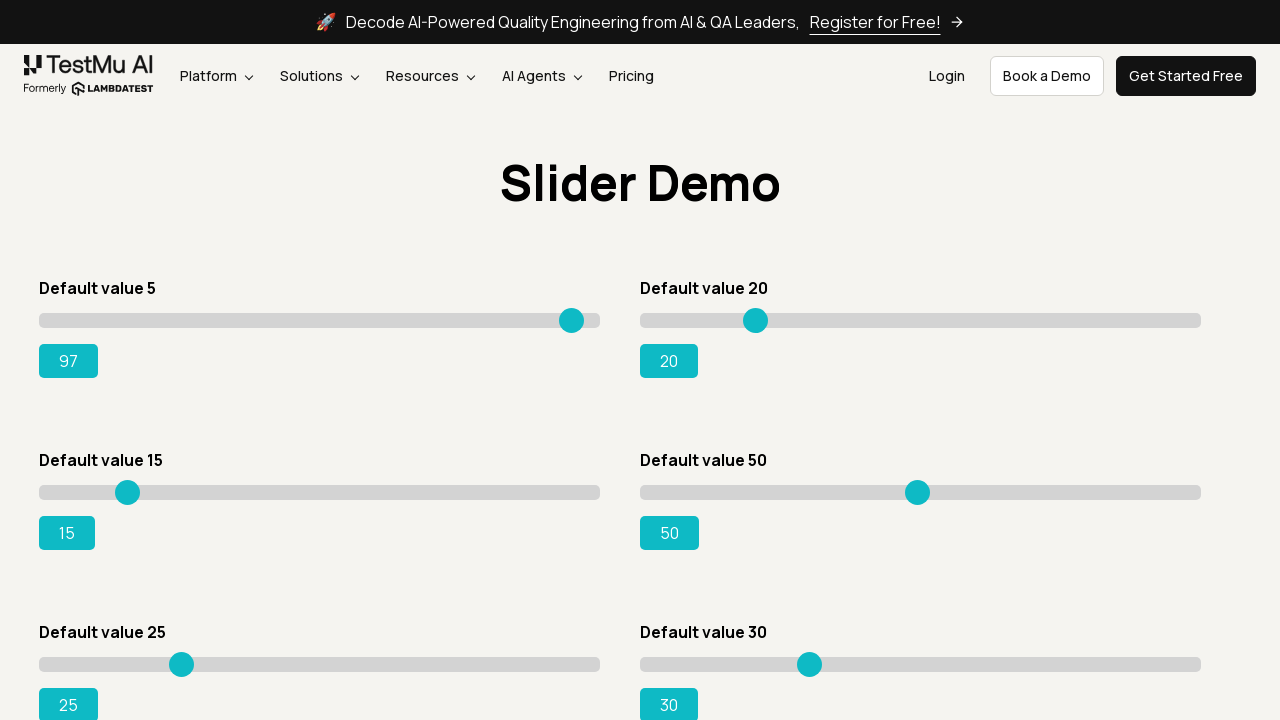

Released mouse button to complete slider drag at (572, 320)
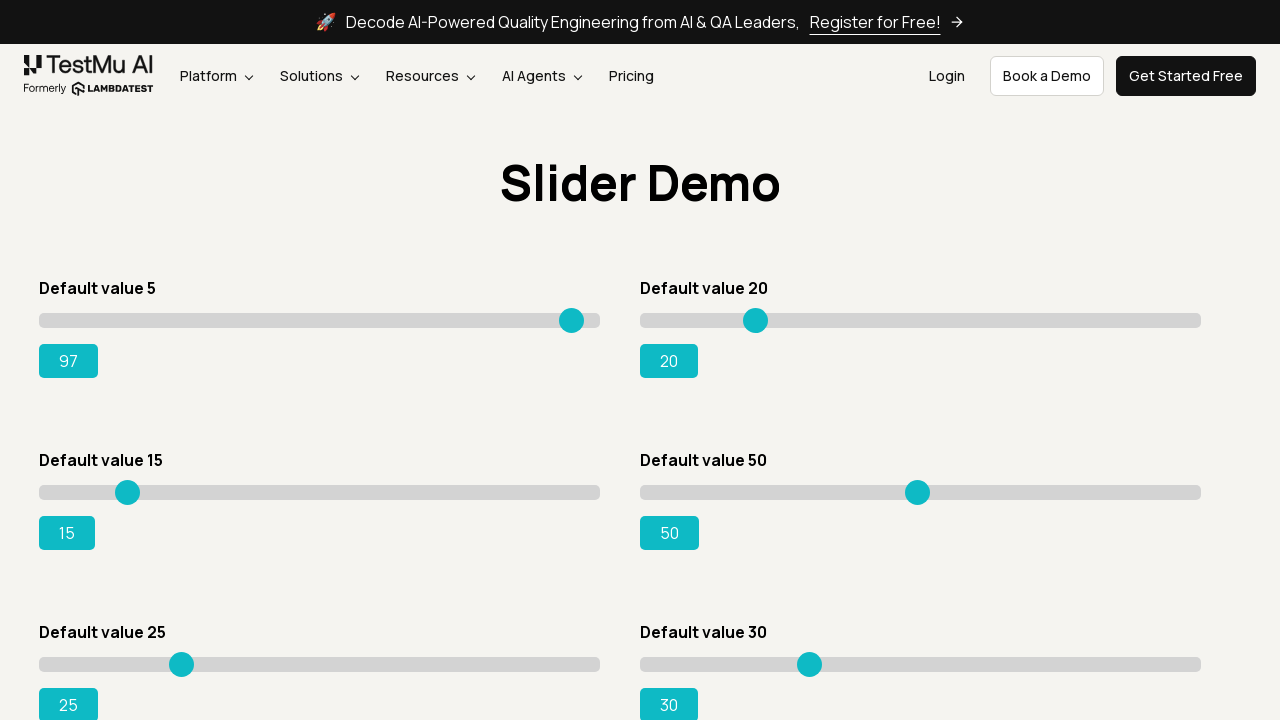

Slider value updated successfully and #rangeSuccess element is visible
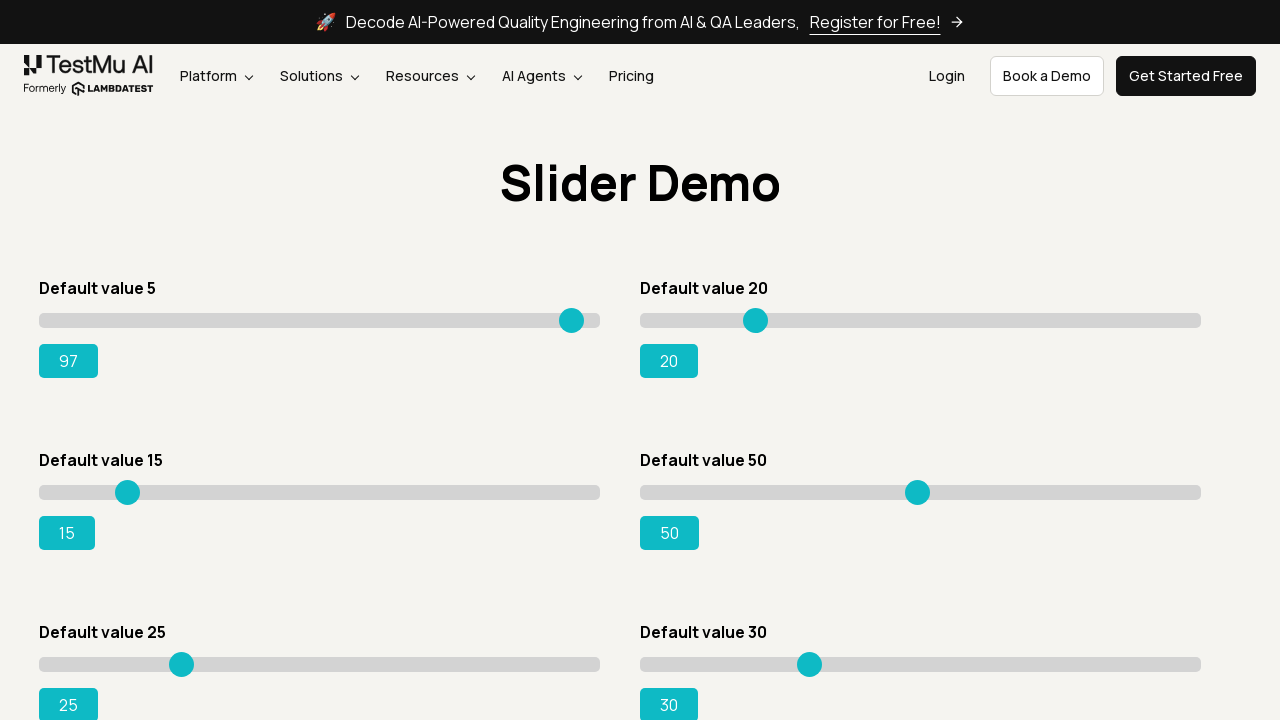

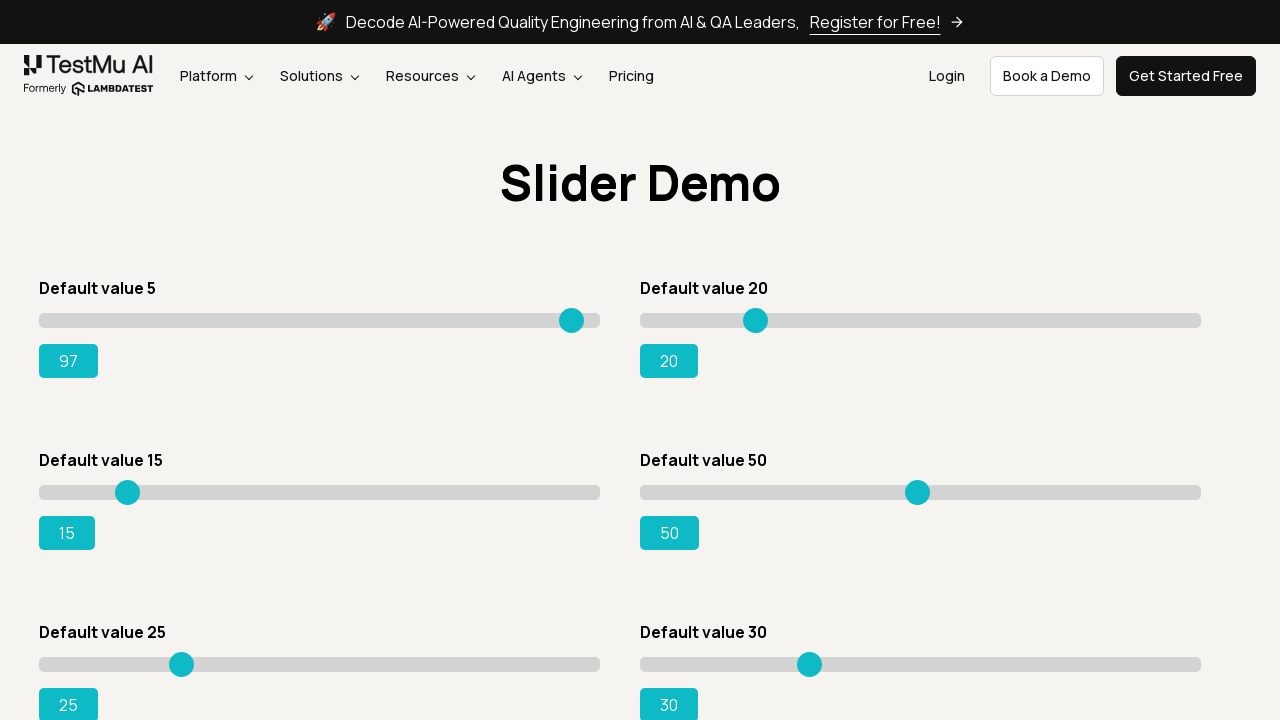